Tests mouse hover functionality by entering a password, clicking the hide/show button, and hovering over an info icon to reveal password requirements

Starting URL: https://demoapps.qspiders.com/ui/mouseHover?sublist=0

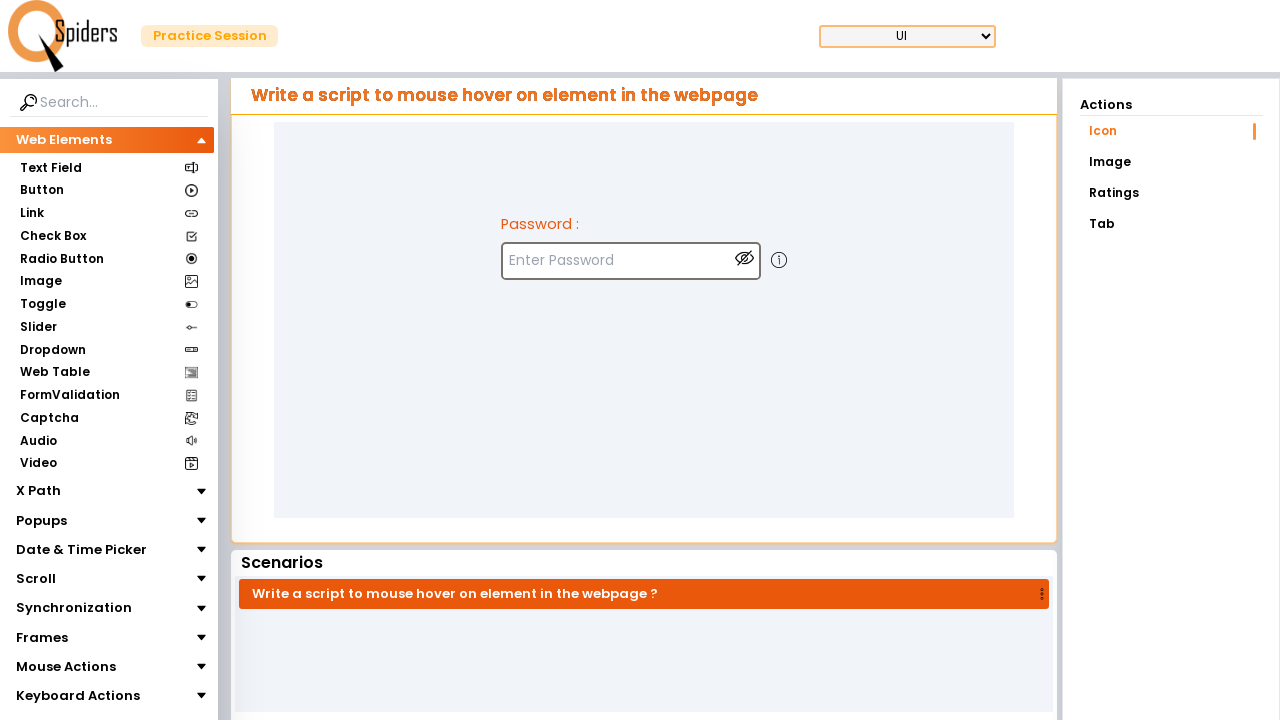

Filled password input field with 'abc' on //input[@placeholder='Enter Password']
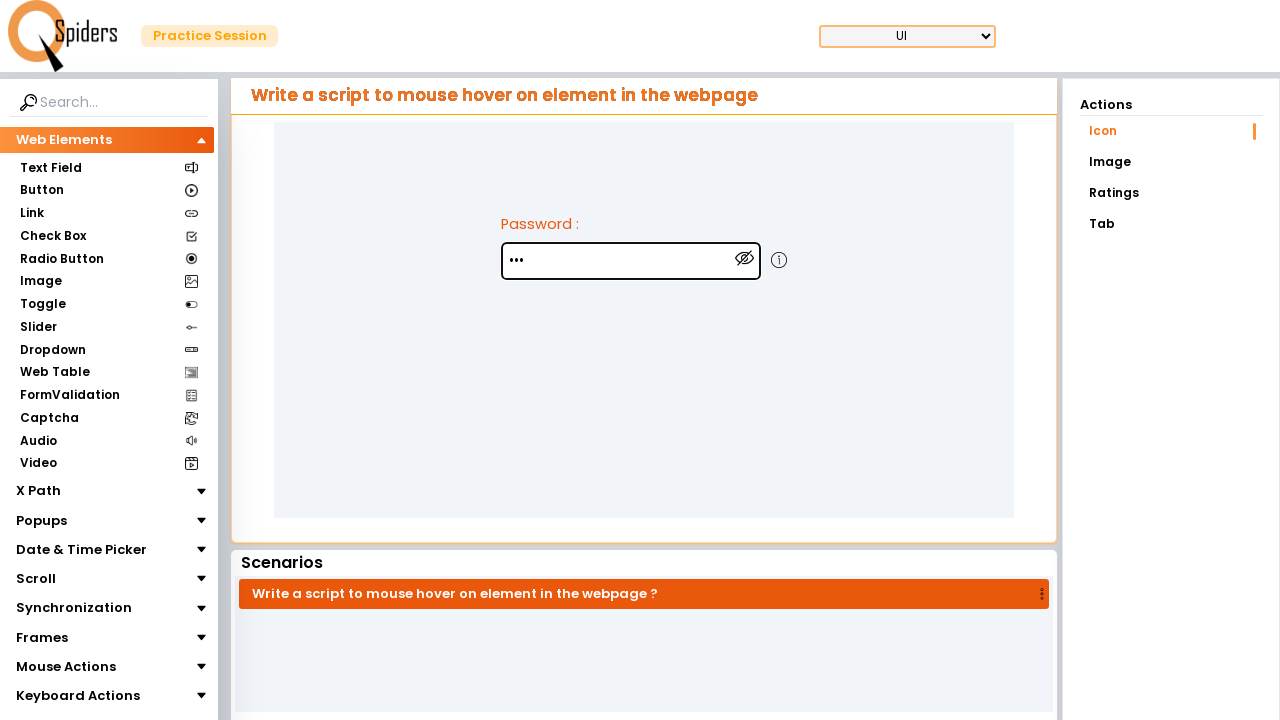

Clicked the hide/show password toggle button at (745, 258) on xpath=//img[contains(@src, '/assets/hide')]
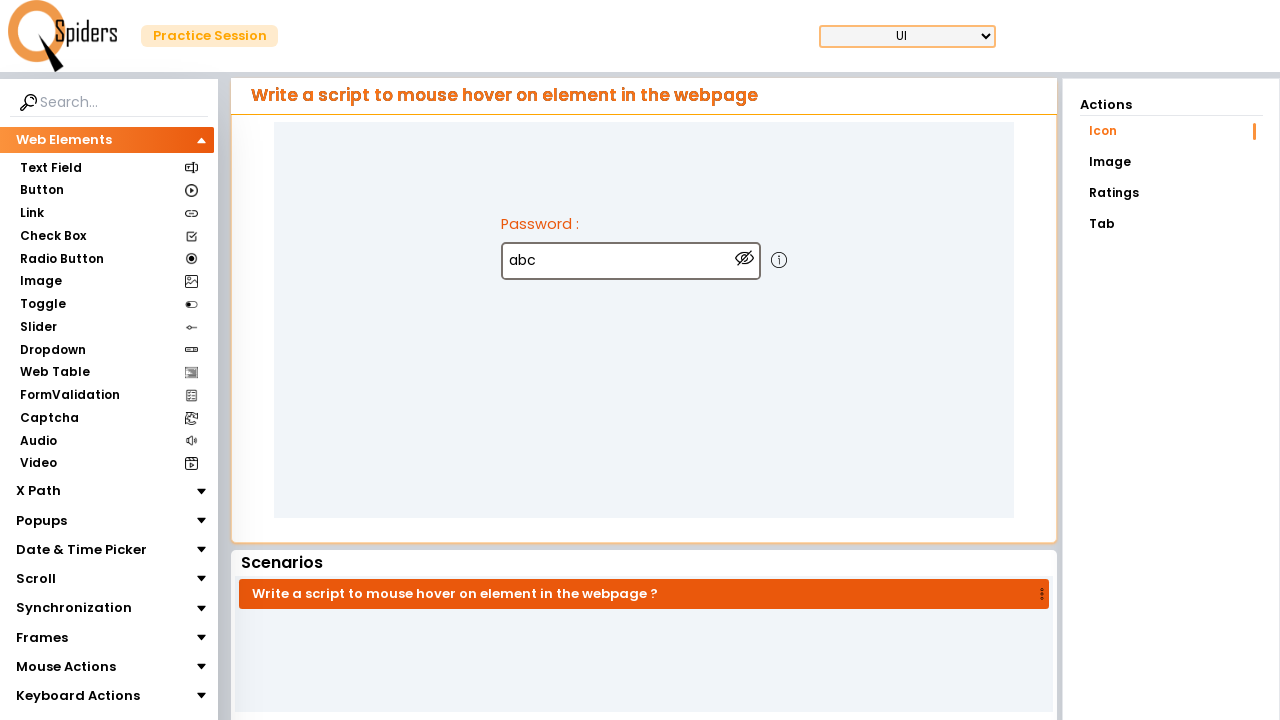

Hovered over the info icon to reveal password requirements at (779, 260) on xpath=//img[contains(@src,'message-hint')]
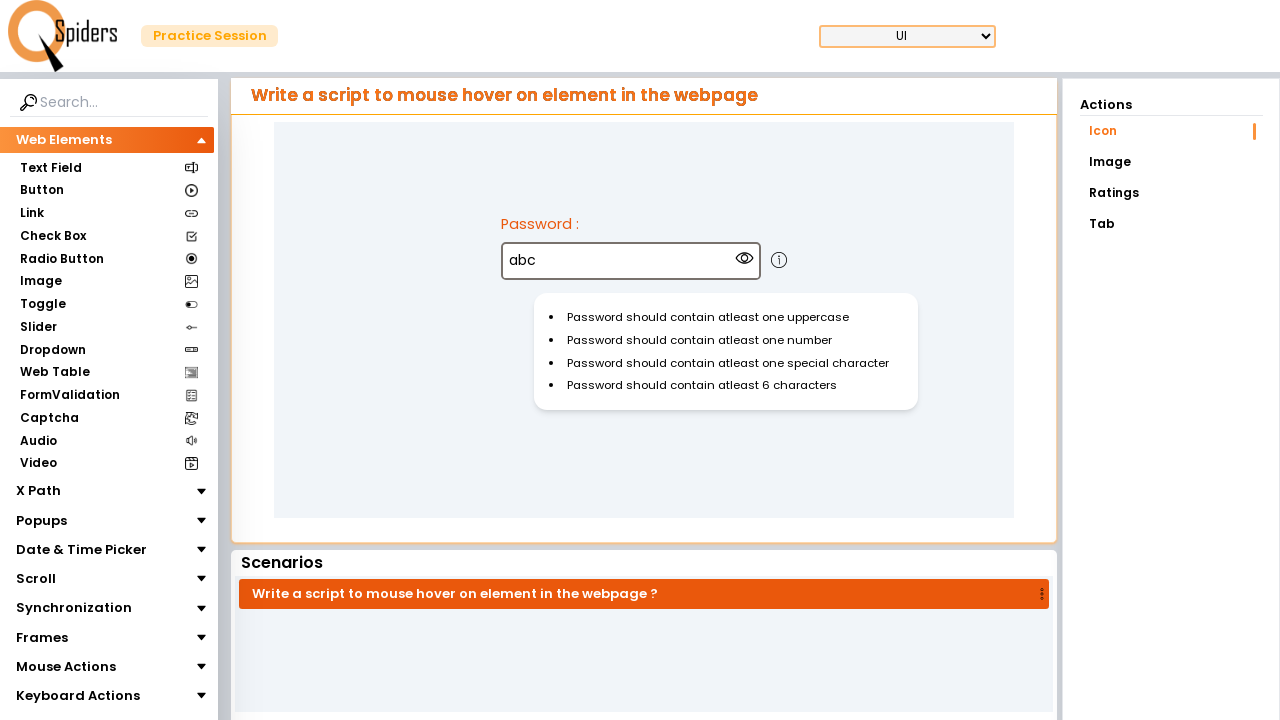

Password requirements list became visible
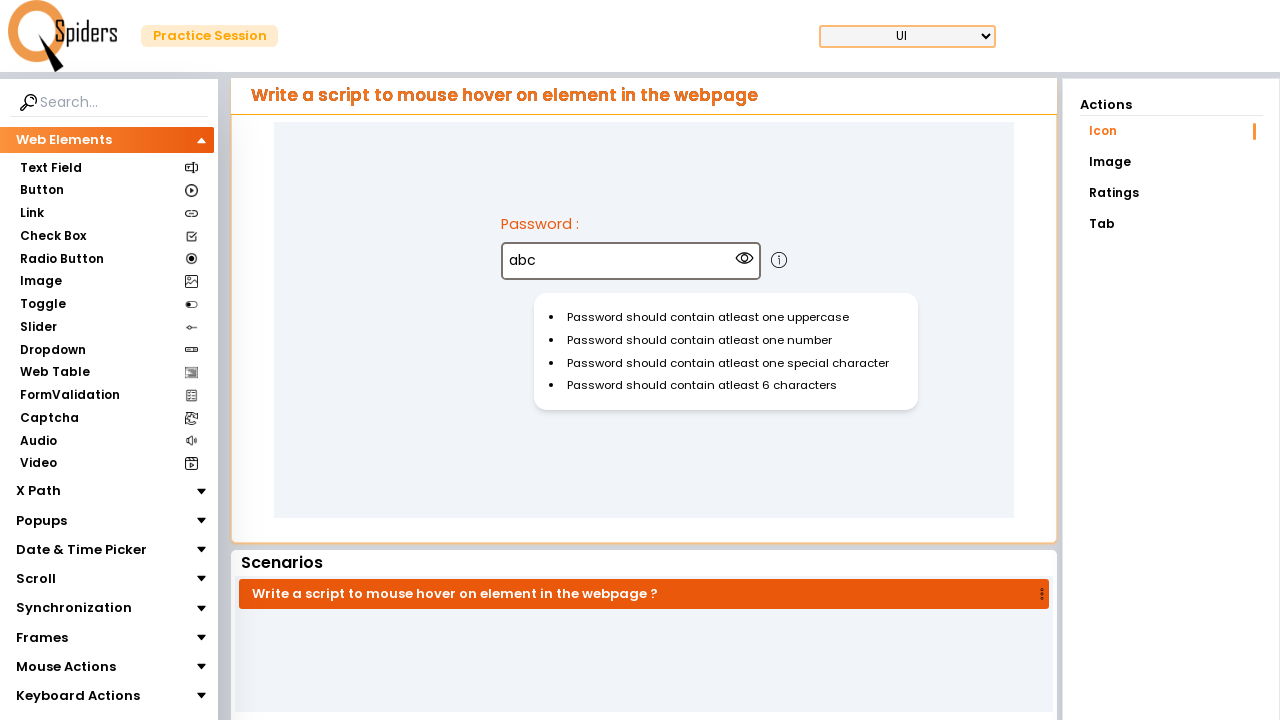

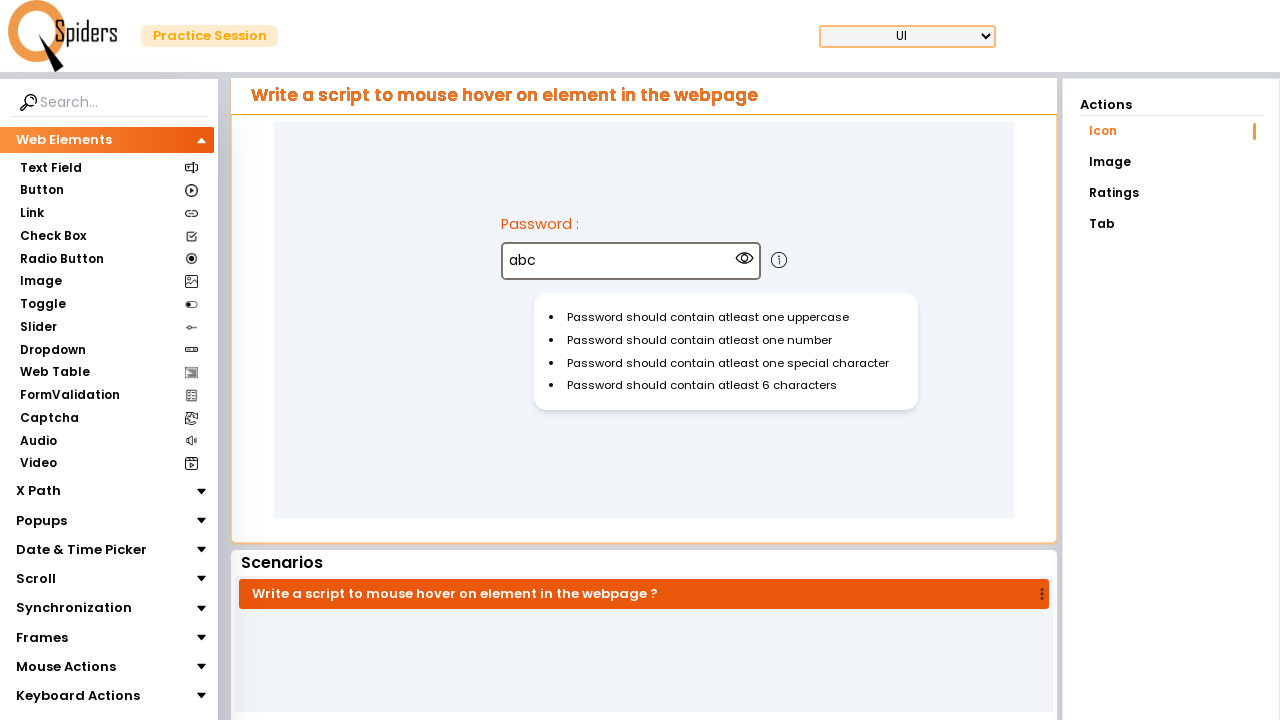